Tests link navigation by clicking on a link using linkText locator and waiting for another partial link text element to become clickable

Starting URL: http://only-testing-blog.blogspot.in/2013/11/new-test.html

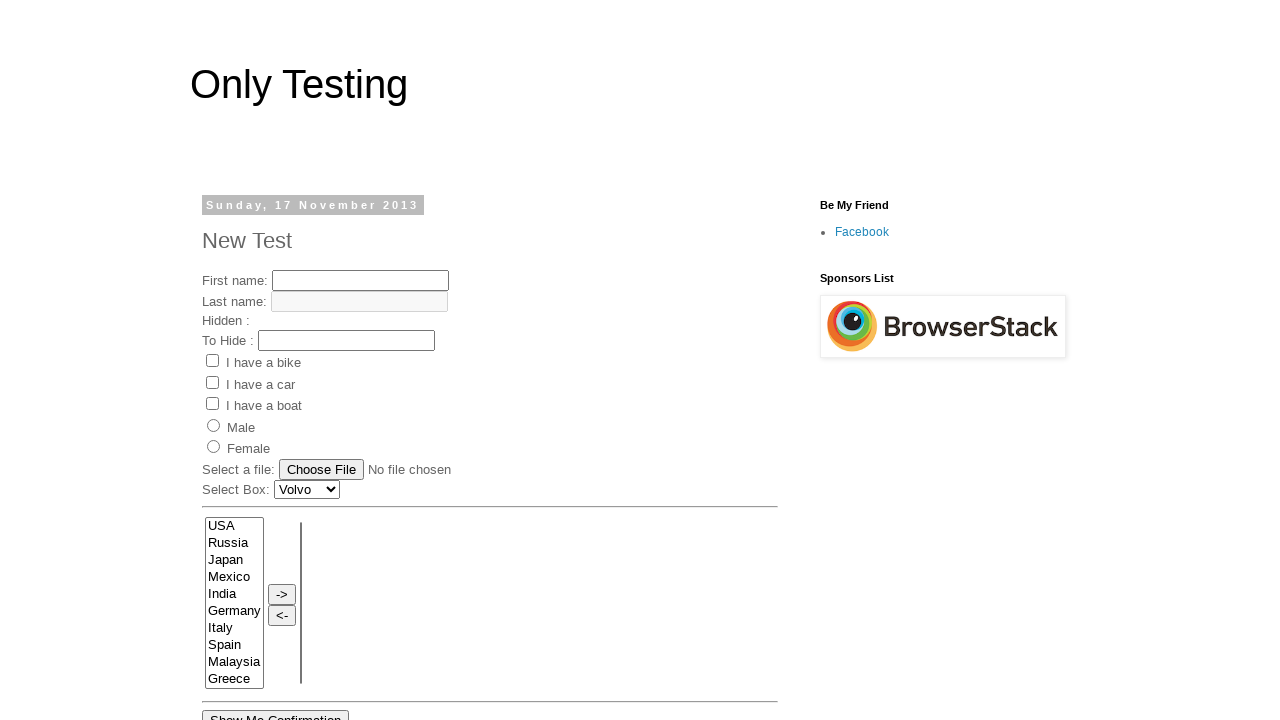

Clicked on 'Click Here' link at (232, 393) on text=Click Here
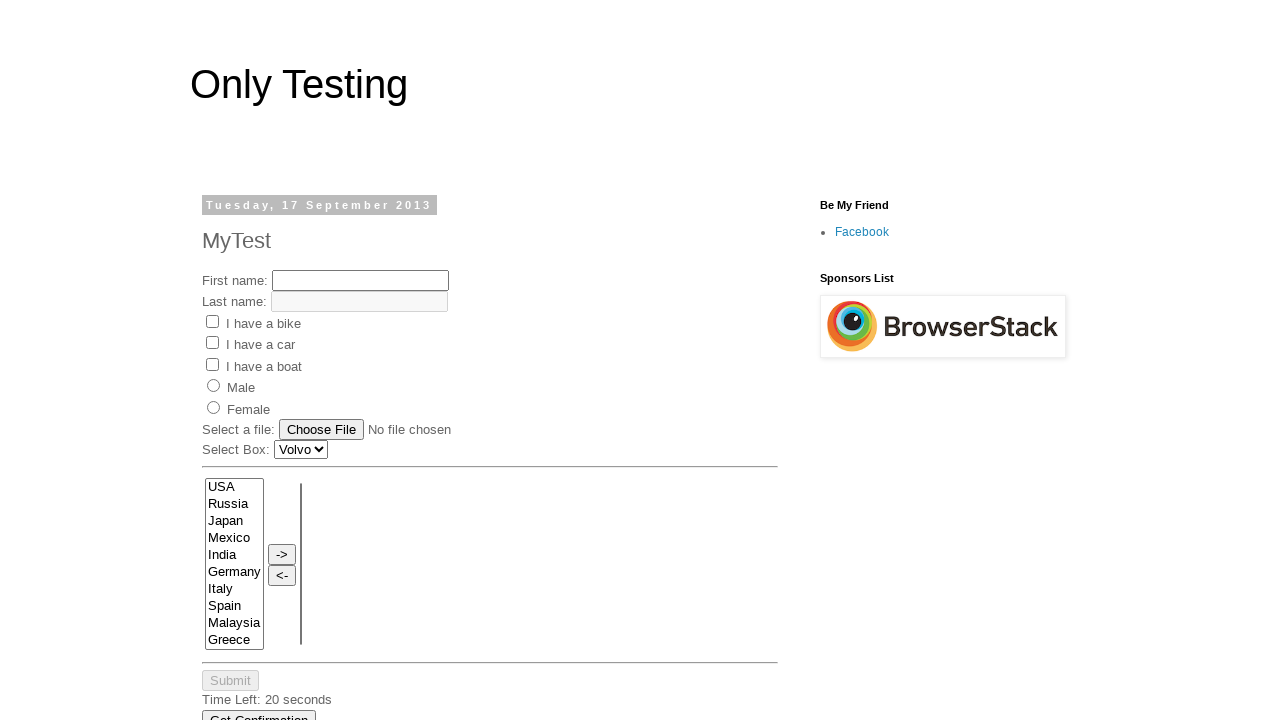

Waited for link with partial text '8:' to become visible
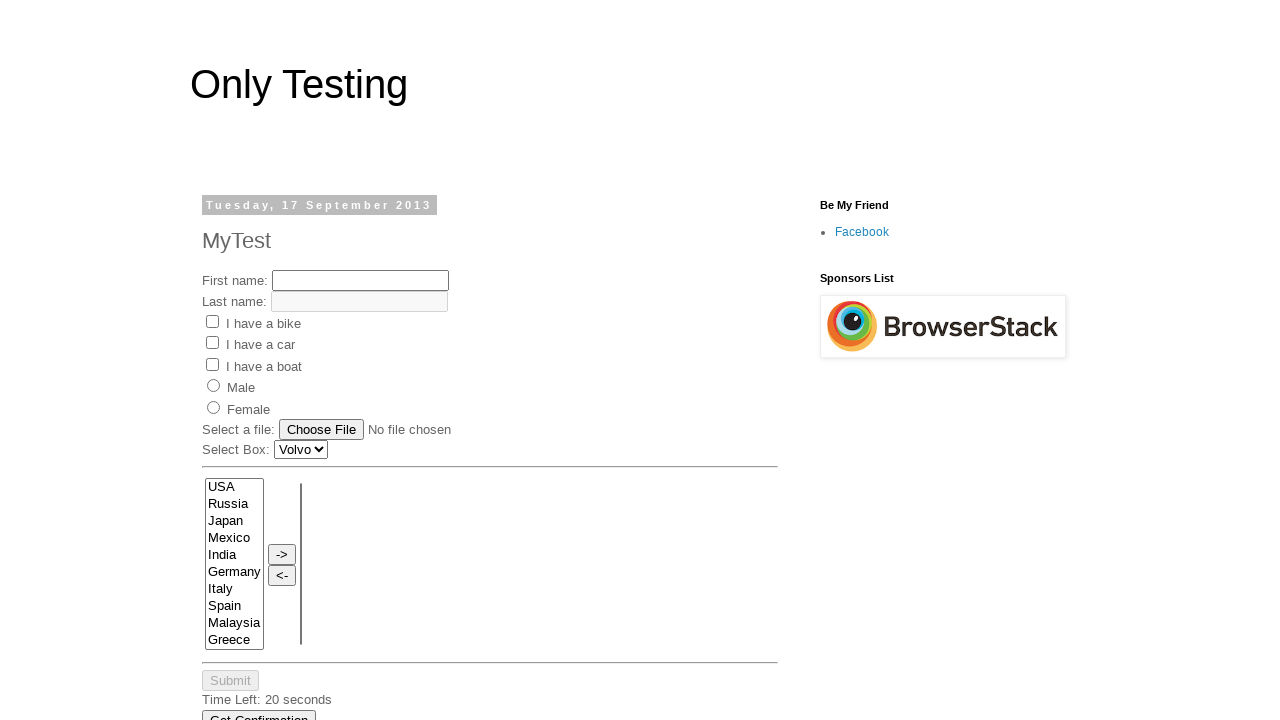

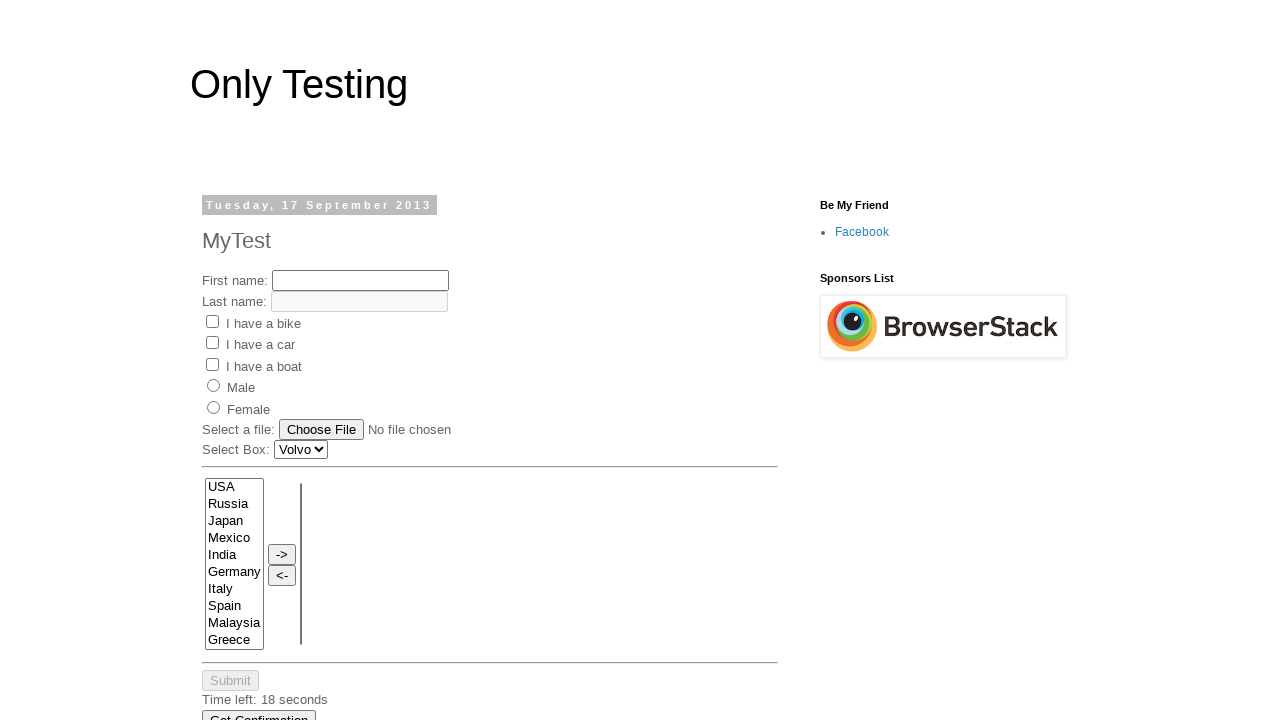